Tests JavaScript confirmation dialog by clicking a button to trigger the alert, accepting it, and verifying the result message displays "You clicked: Ok"

Starting URL: http://the-internet.herokuapp.com/javascript_alerts

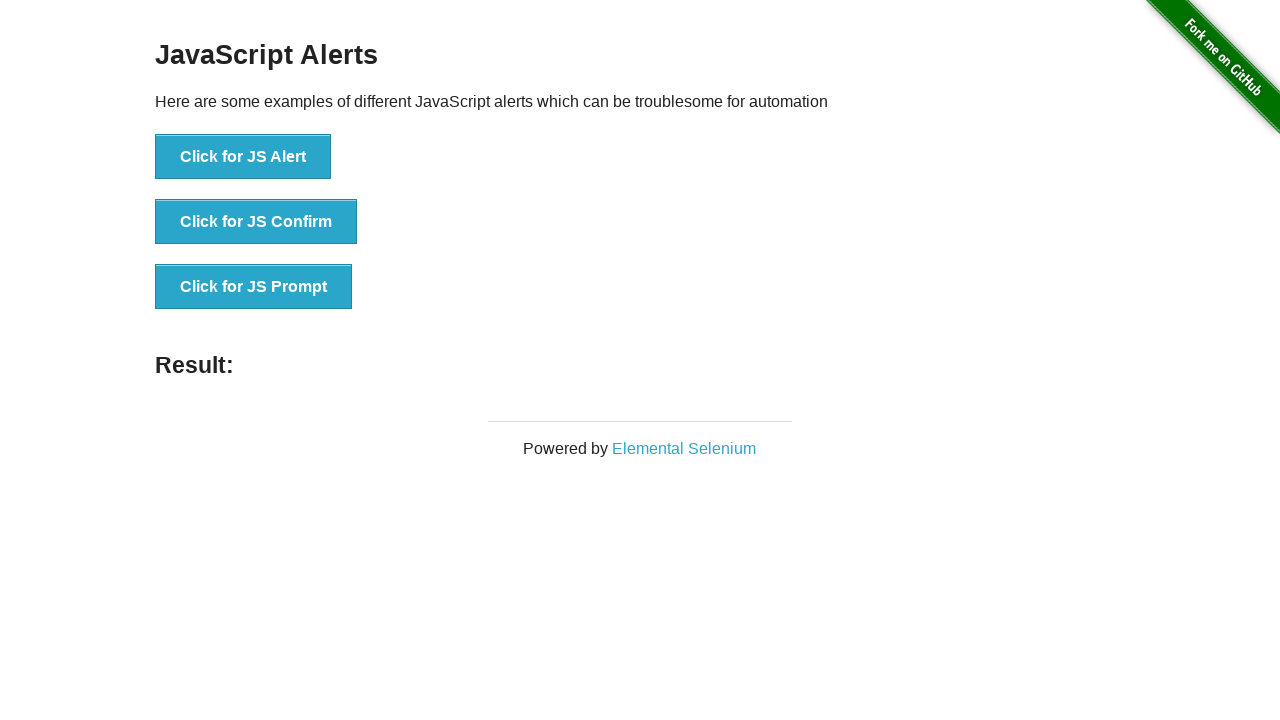

Clicked the second button to trigger JavaScript confirmation dialog at (256, 222) on .example li:nth-child(2) button
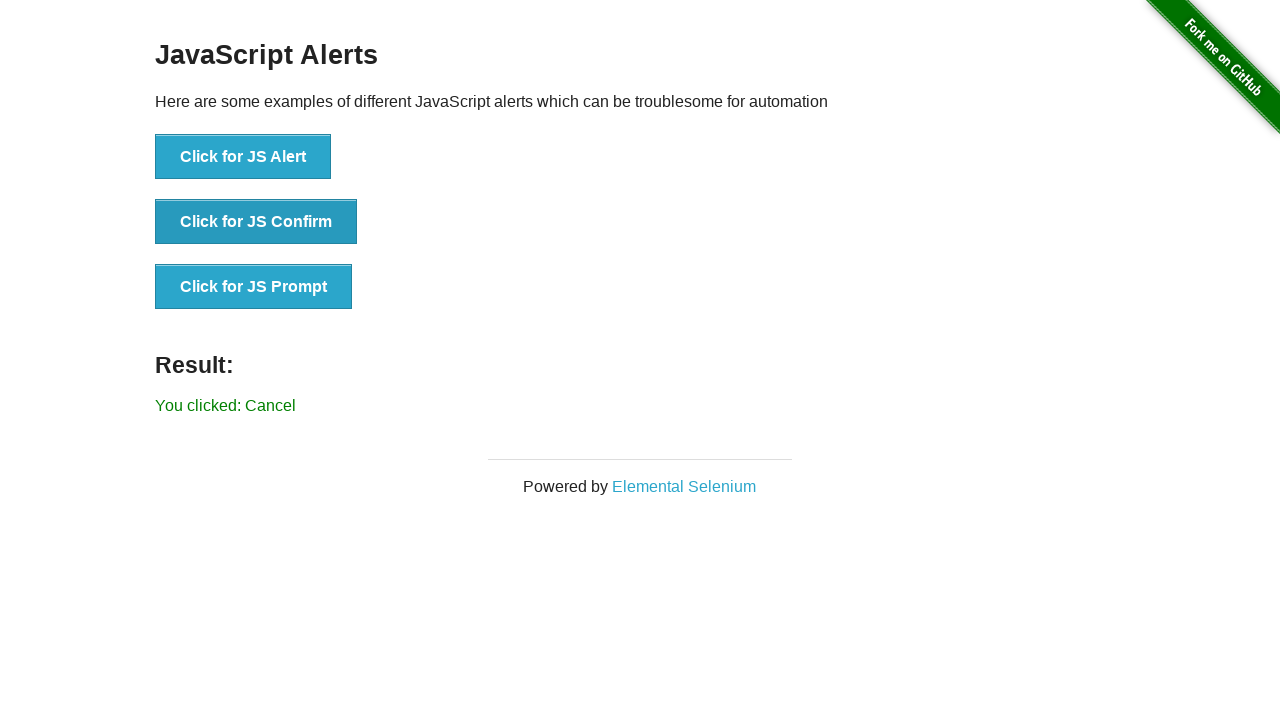

Set up dialog handler to accept any confirmation dialogs
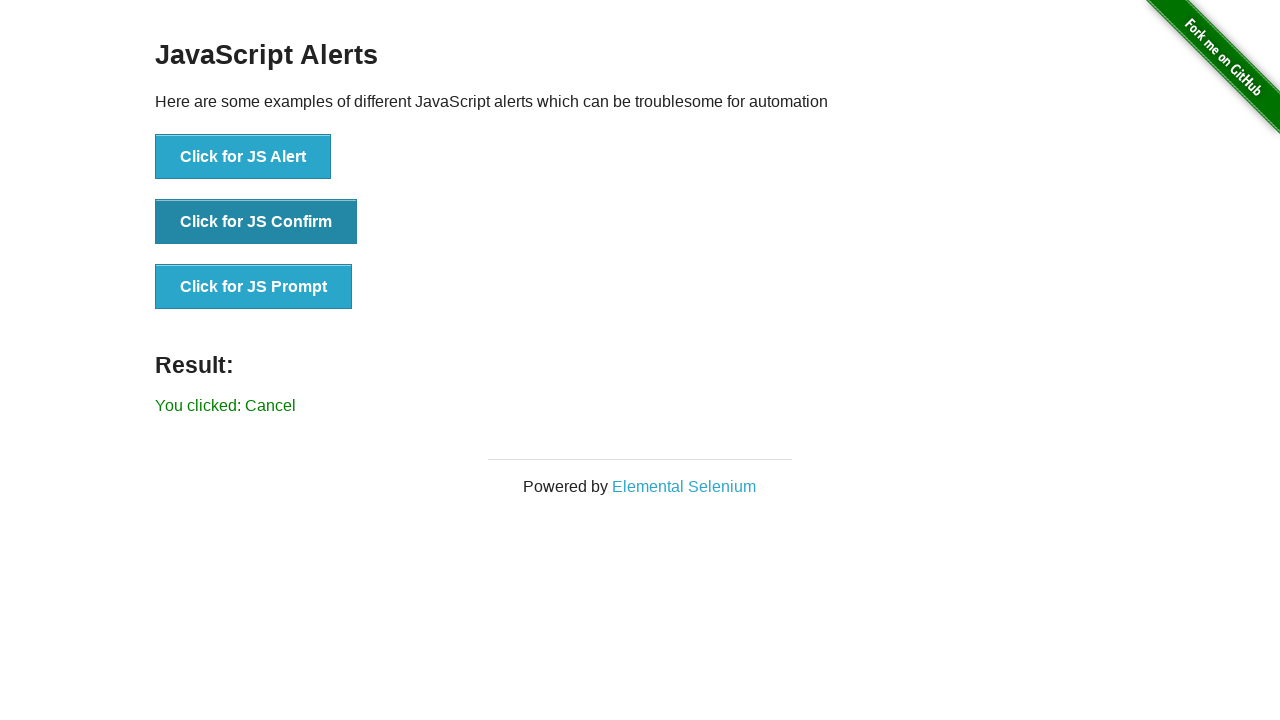

Clicked the second button again to trigger the confirmation dialog at (256, 222) on .example li:nth-child(2) button
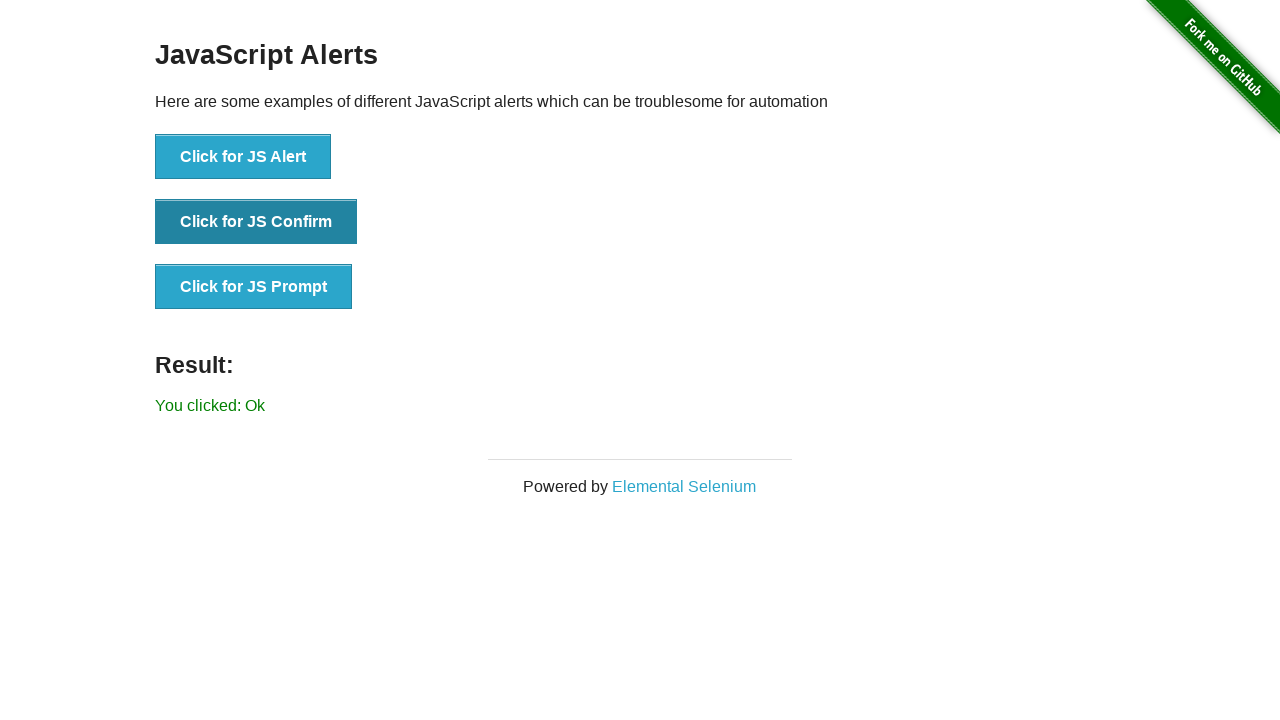

Result message element loaded
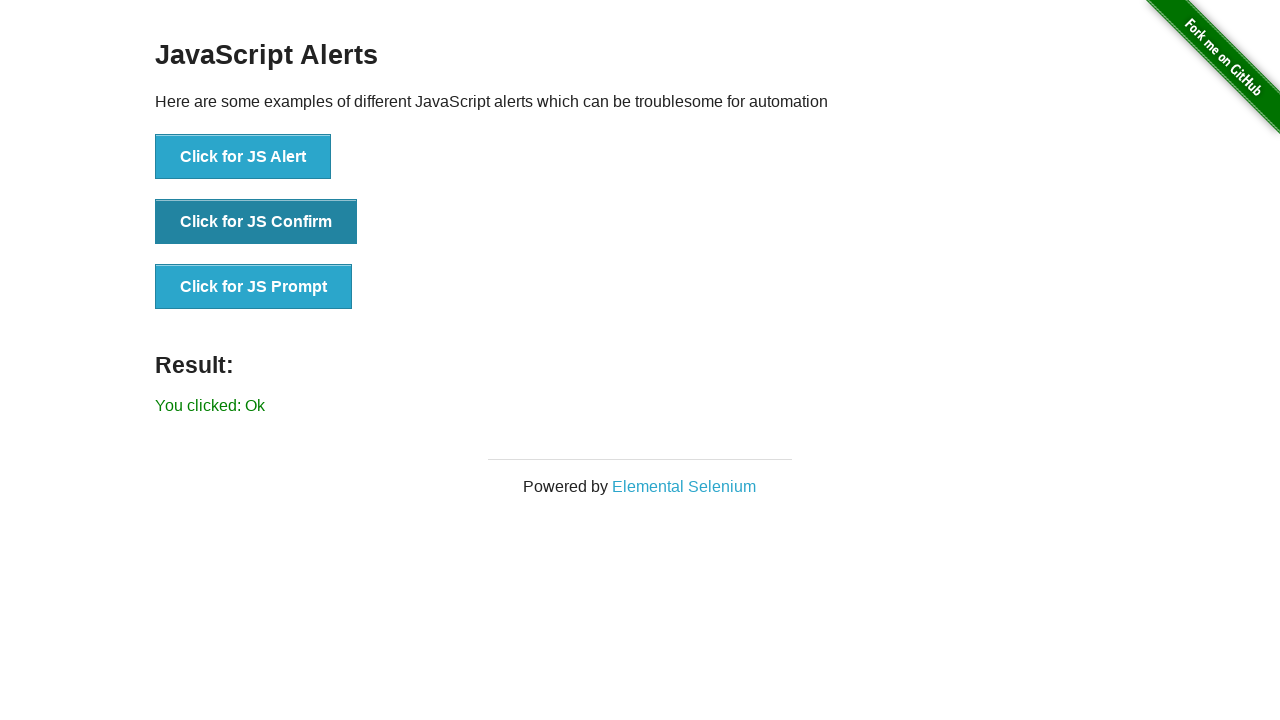

Retrieved result message text content
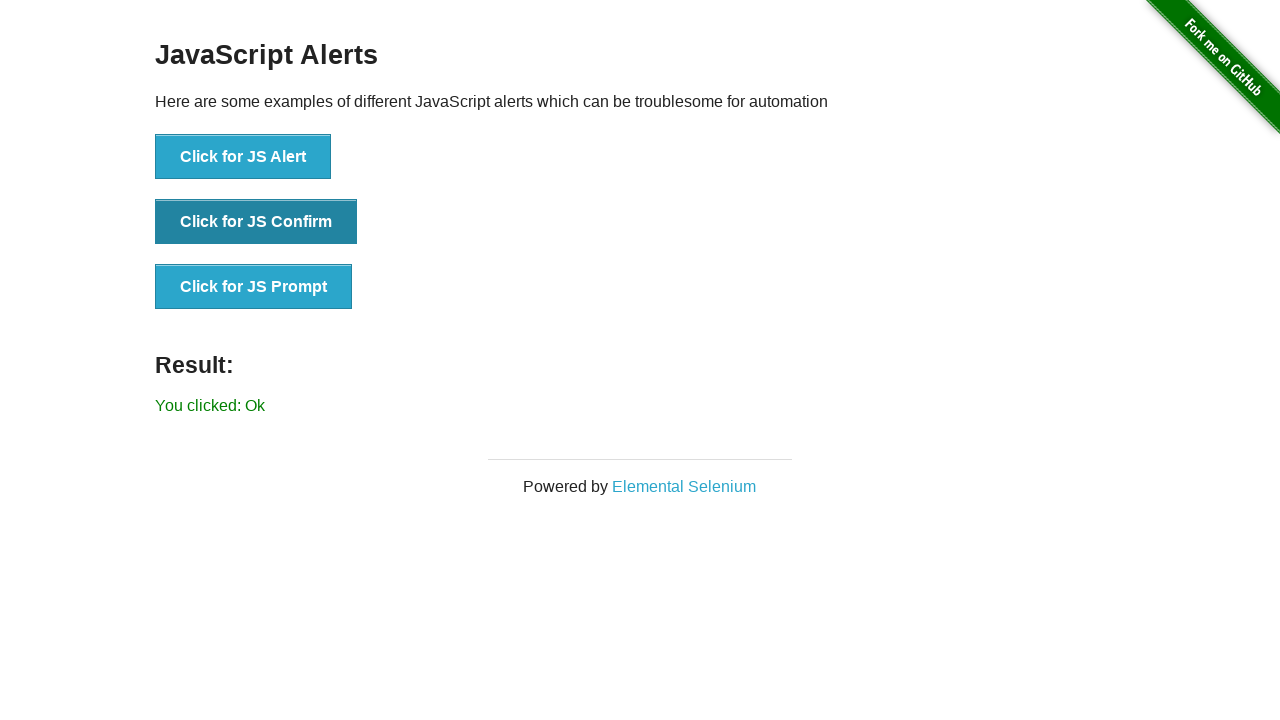

Verified result message displays 'You clicked: Ok'
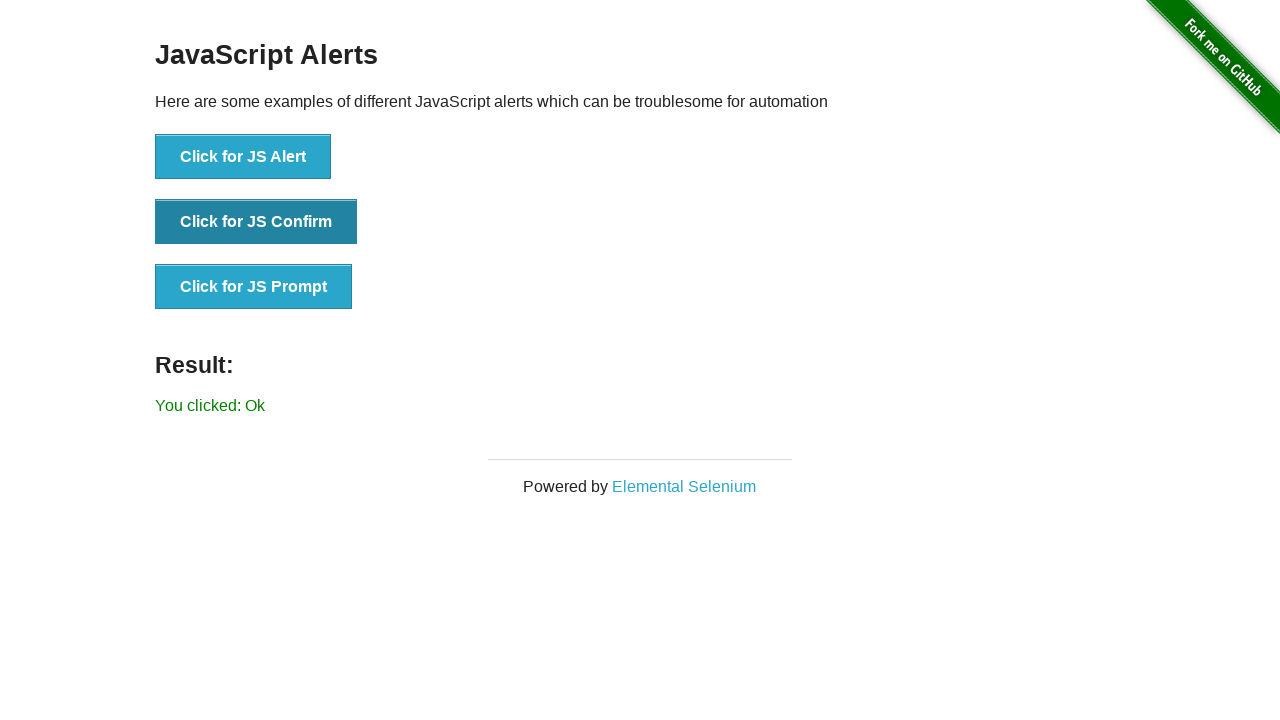

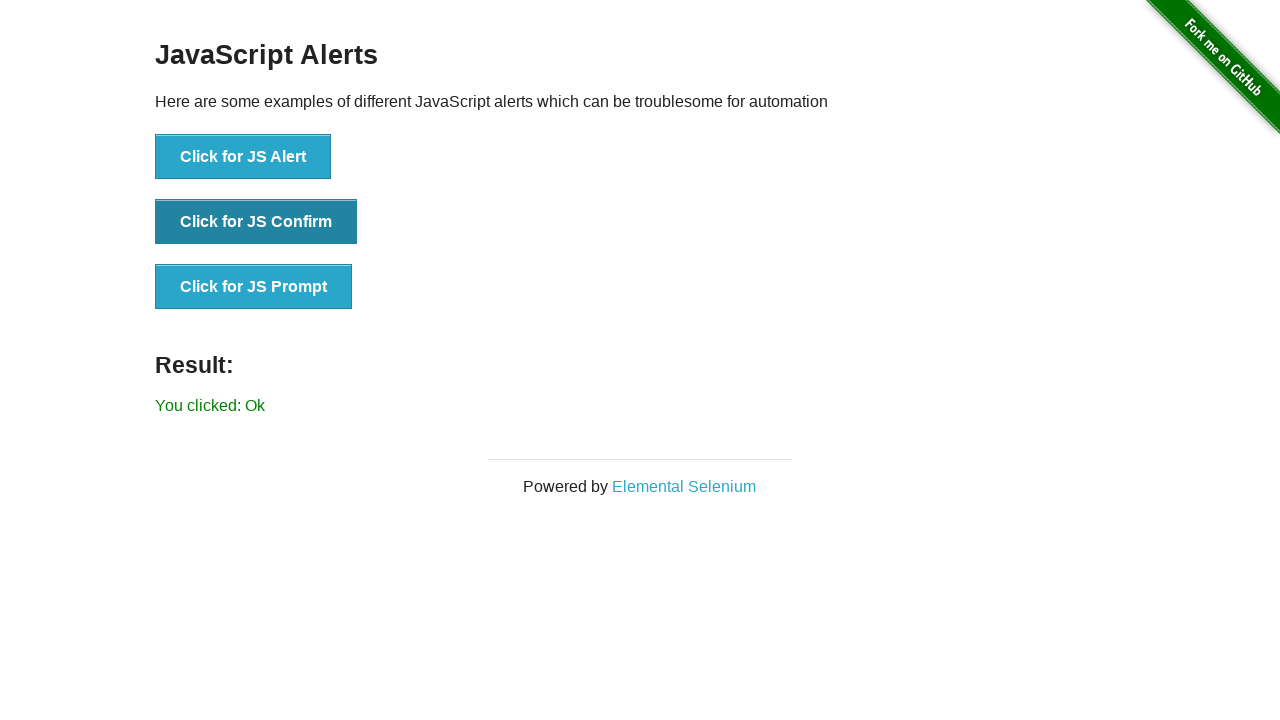